Tests displaying all items by navigating through filters and returning to All view.

Starting URL: https://demo.playwright.dev/todomvc

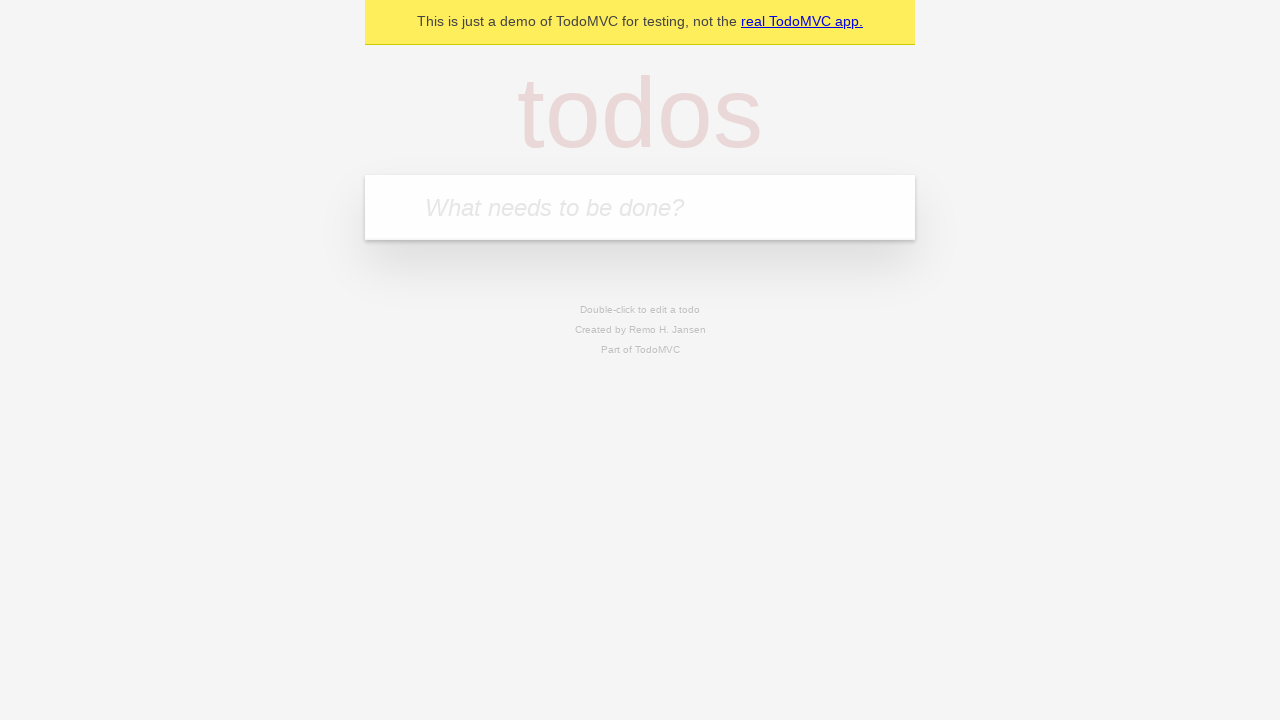

Filled todo input with 'buy some cheese' on internal:attr=[placeholder="What needs to be done?"i]
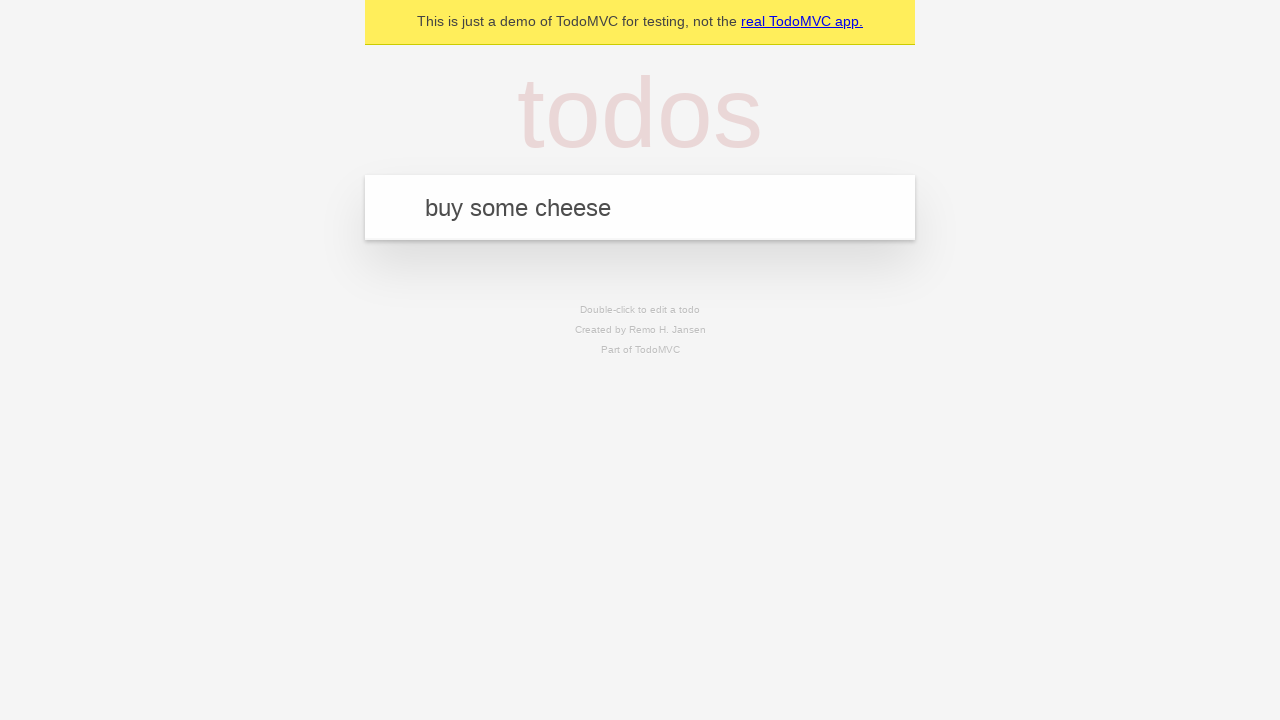

Pressed Enter to create first todo on internal:attr=[placeholder="What needs to be done?"i]
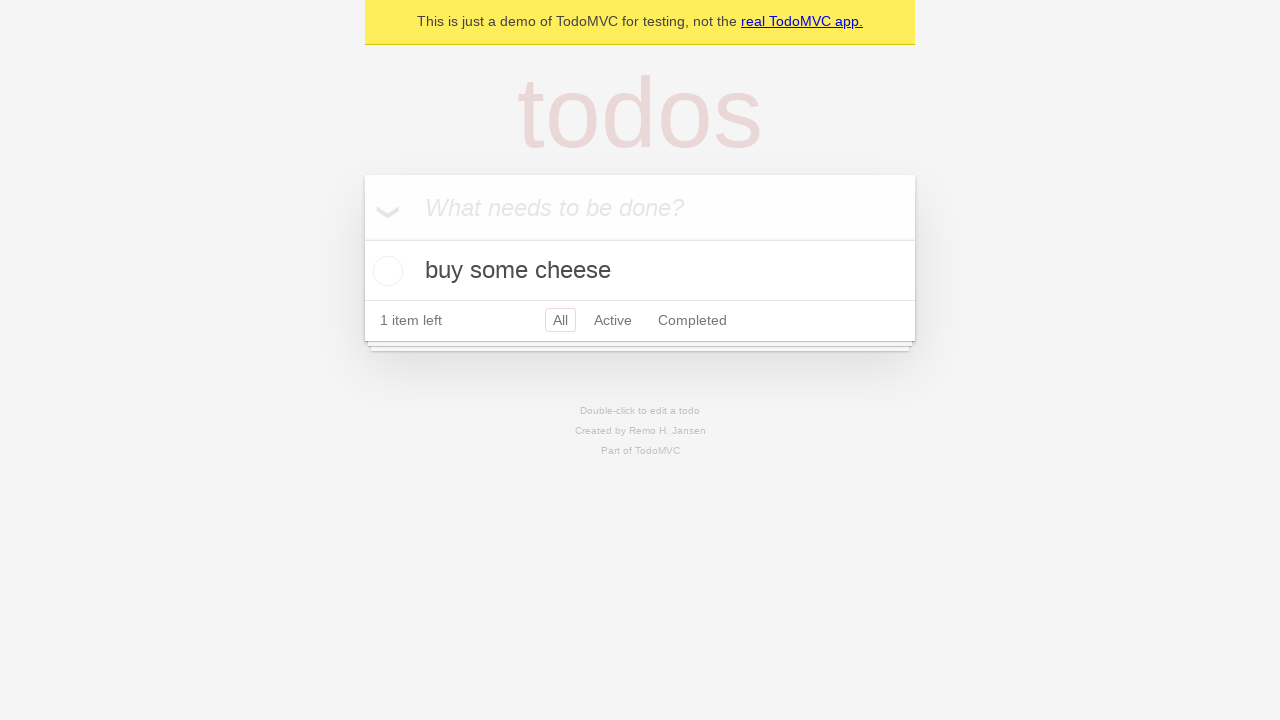

Filled todo input with 'feed the cat' on internal:attr=[placeholder="What needs to be done?"i]
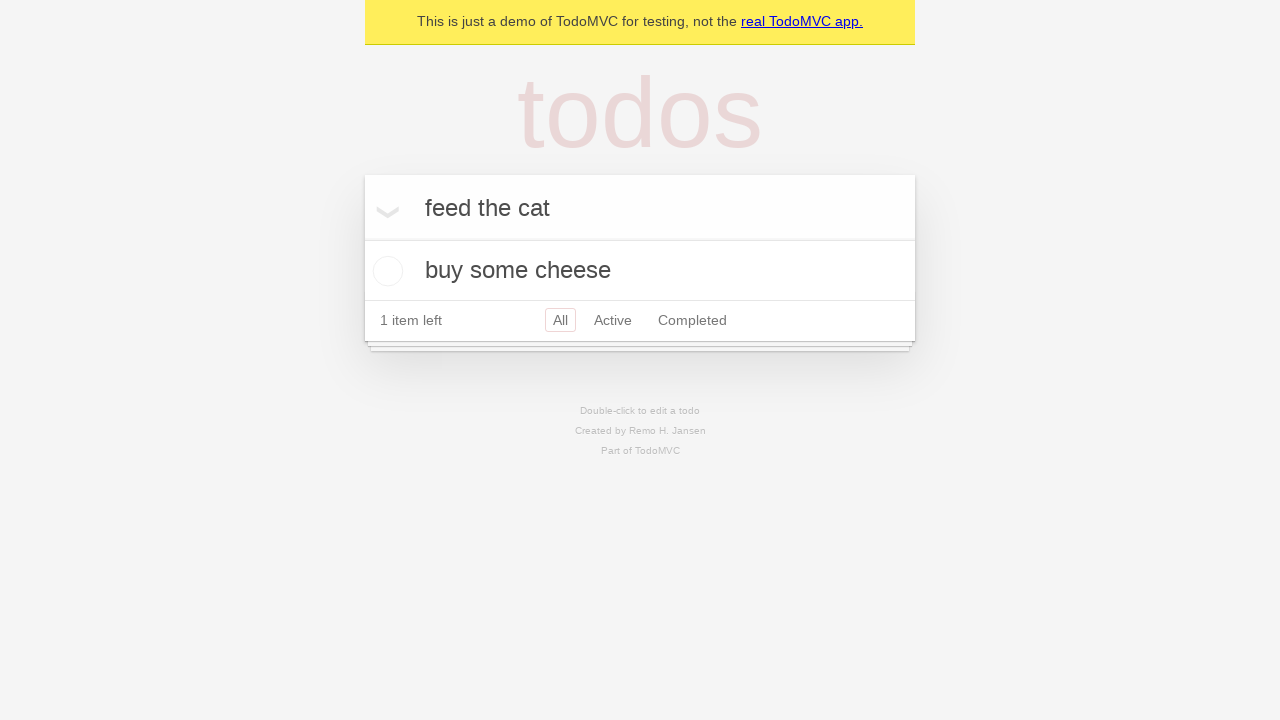

Pressed Enter to create second todo on internal:attr=[placeholder="What needs to be done?"i]
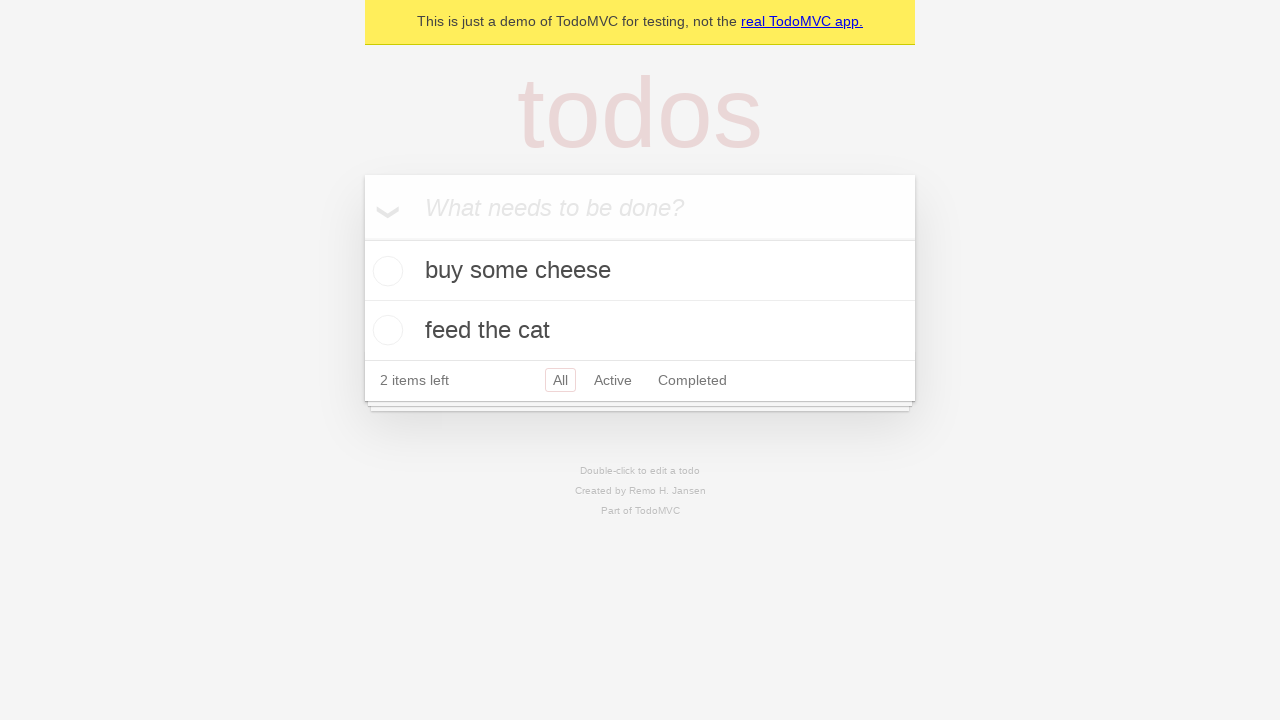

Filled todo input with 'book a doctors appointment' on internal:attr=[placeholder="What needs to be done?"i]
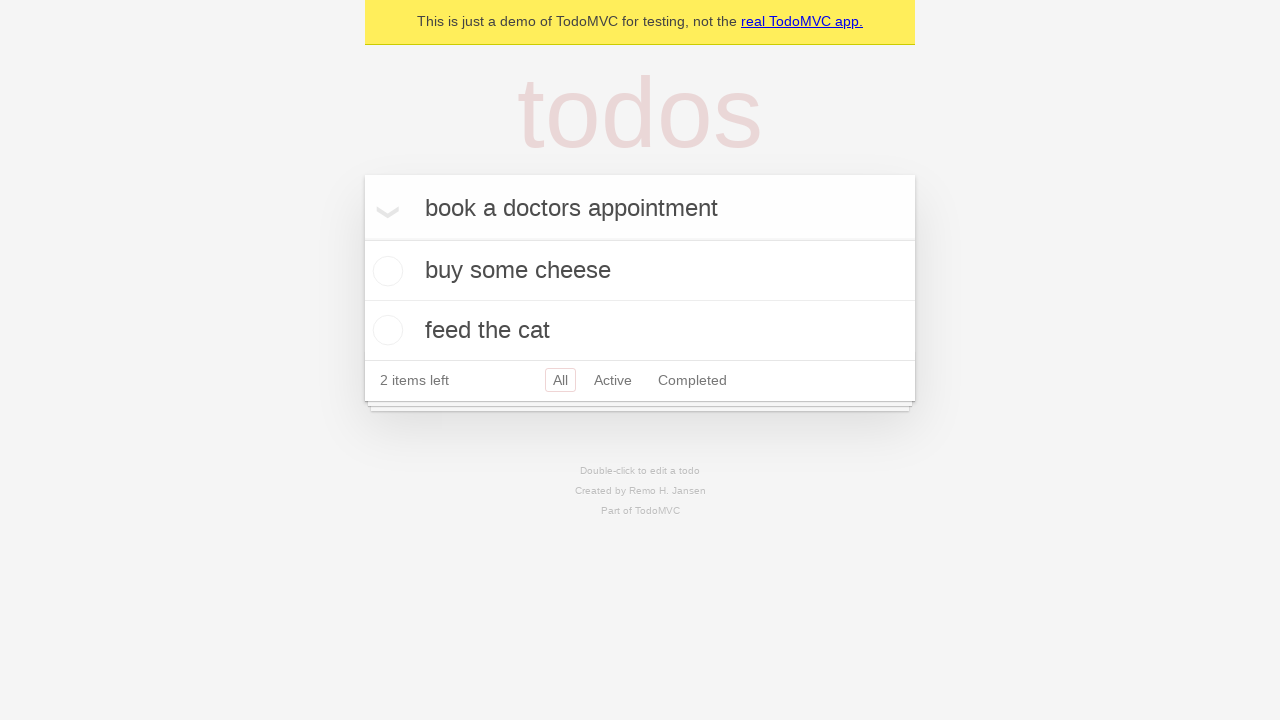

Pressed Enter to create third todo on internal:attr=[placeholder="What needs to be done?"i]
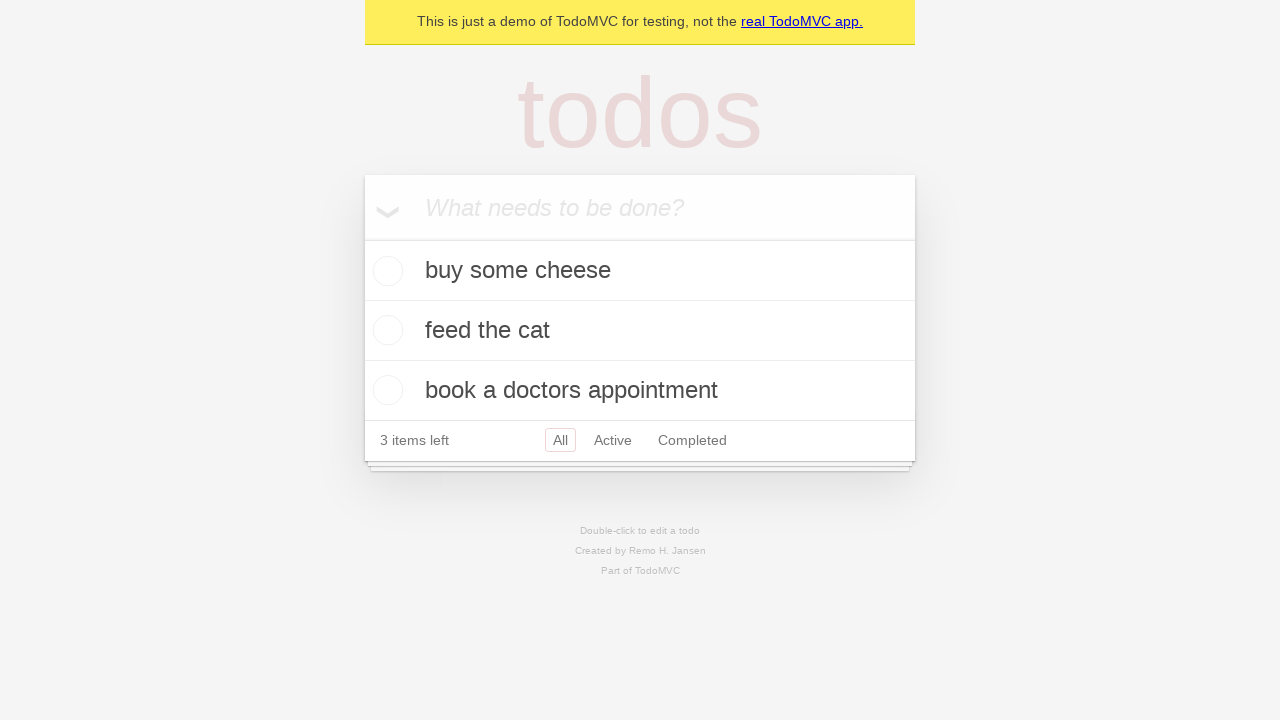

Checked the second todo item at (385, 330) on internal:testid=[data-testid="todo-item"s] >> nth=1 >> internal:role=checkbox
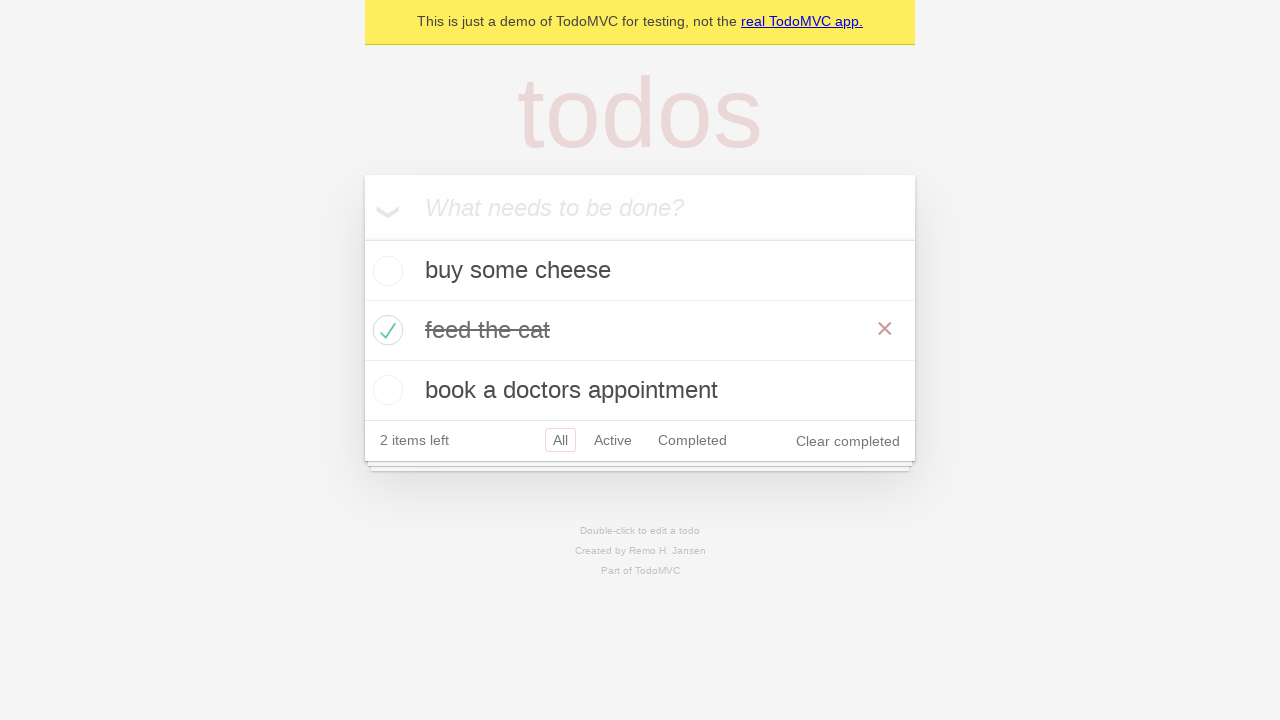

Clicked Active filter to show only active todos at (613, 440) on internal:role=link[name="Active"i]
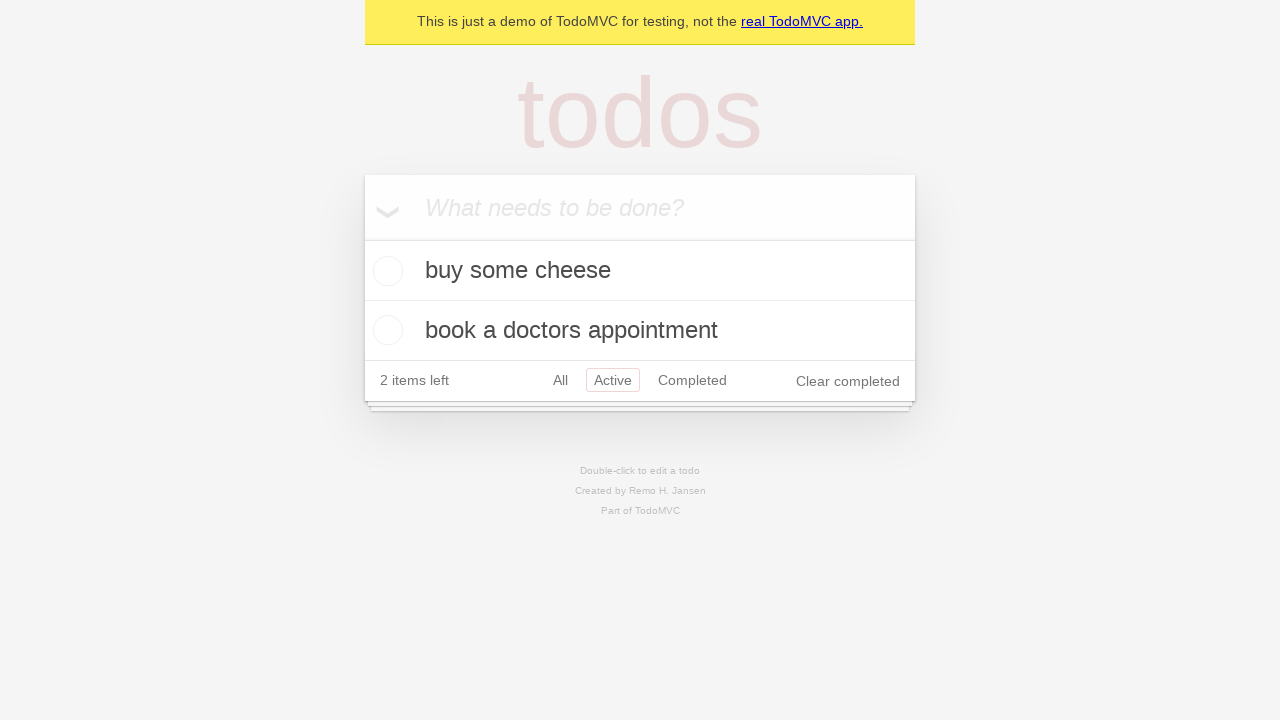

Clicked Completed filter to show only completed todos at (692, 380) on internal:role=link[name="Completed"i]
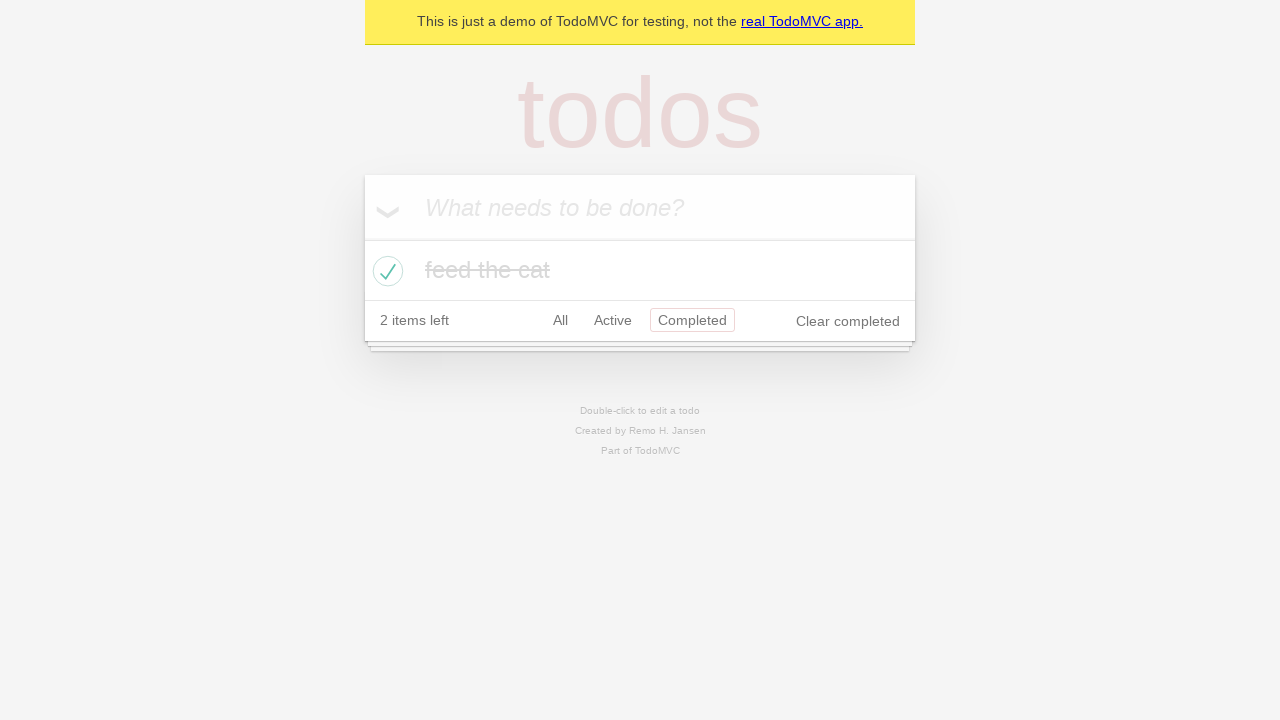

Clicked All filter to display all items at (560, 320) on internal:role=link[name="All"i]
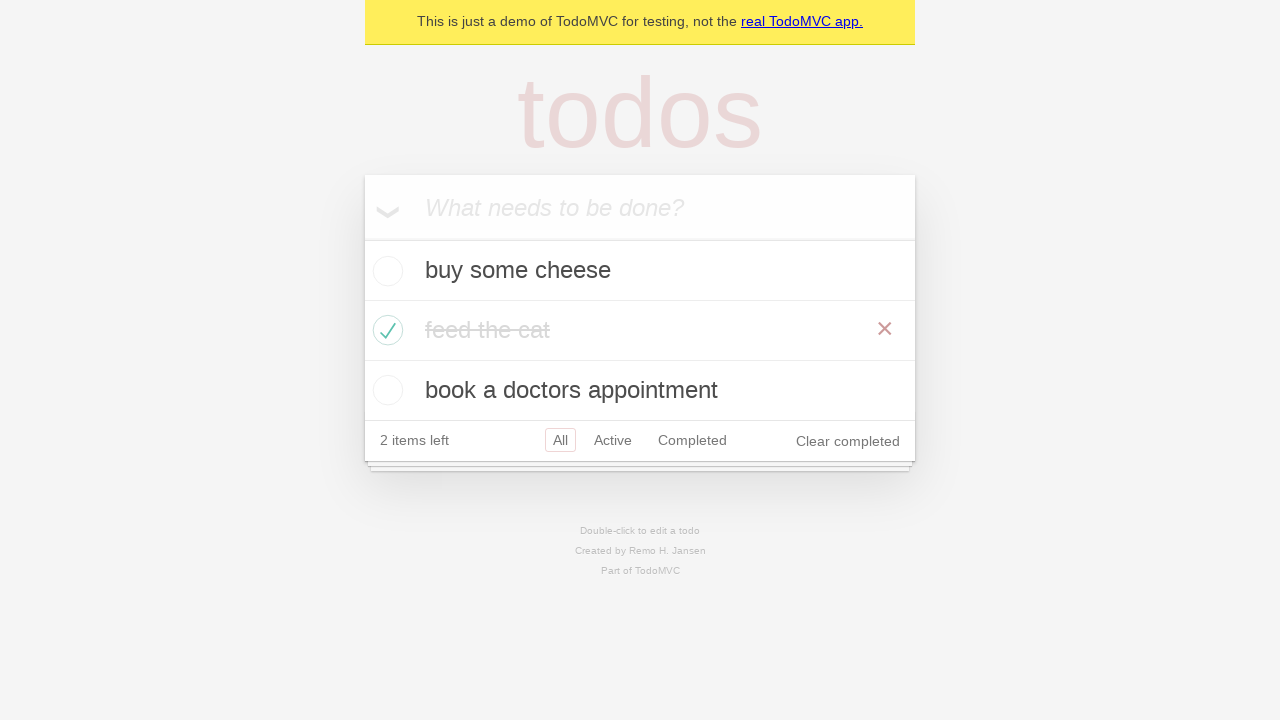

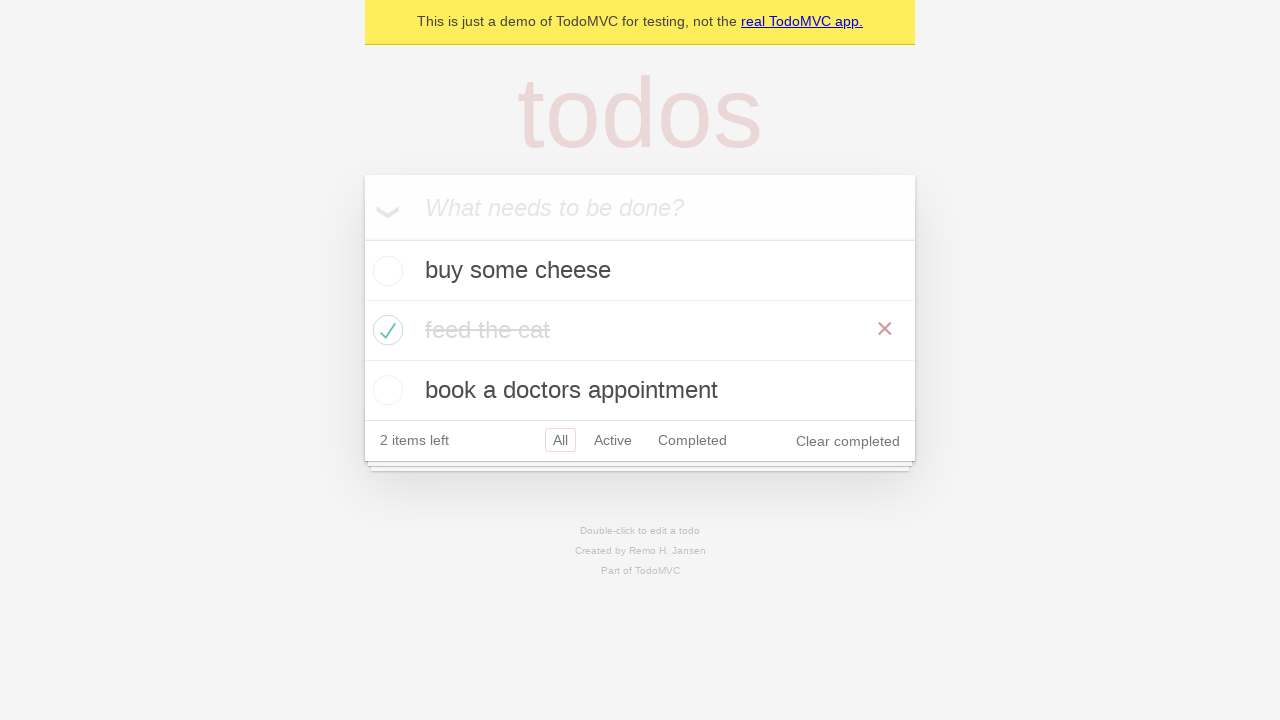